Tests scrollbar handling by navigating to a website and scrolling down the page using JavaScript execution

Starting URL: https://Livetech.in

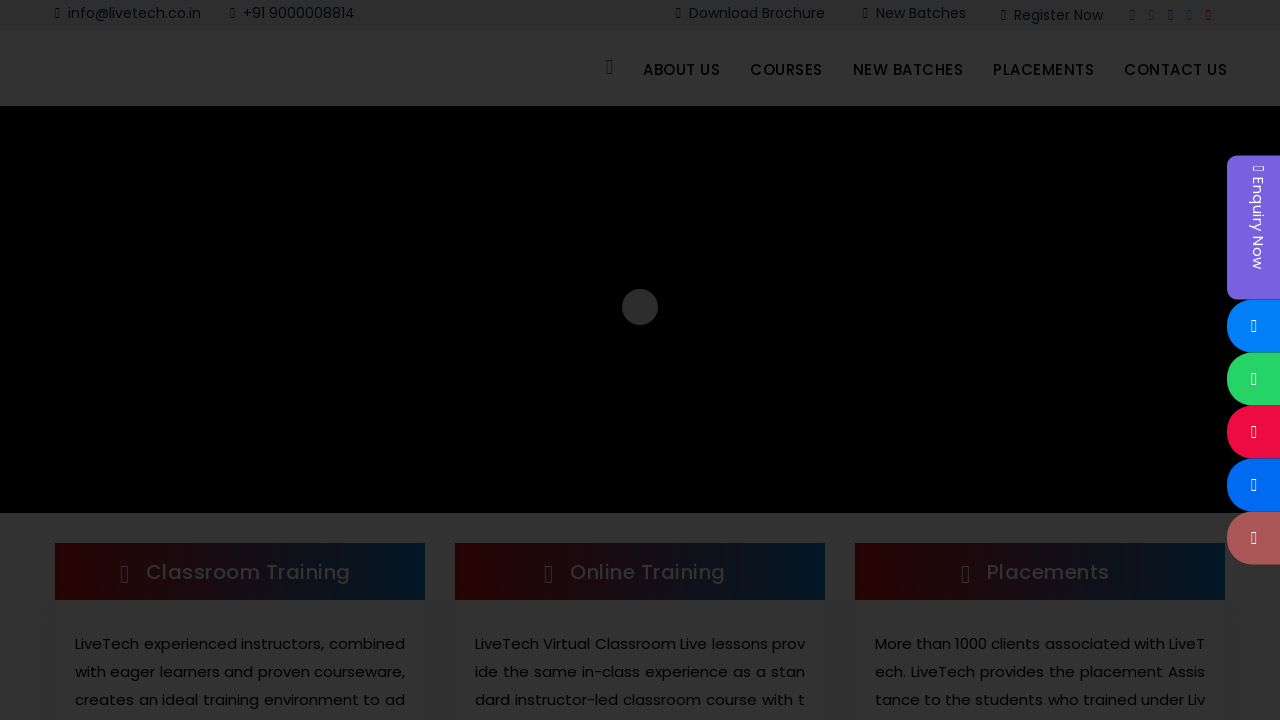

Navigated to https://Livetech.in
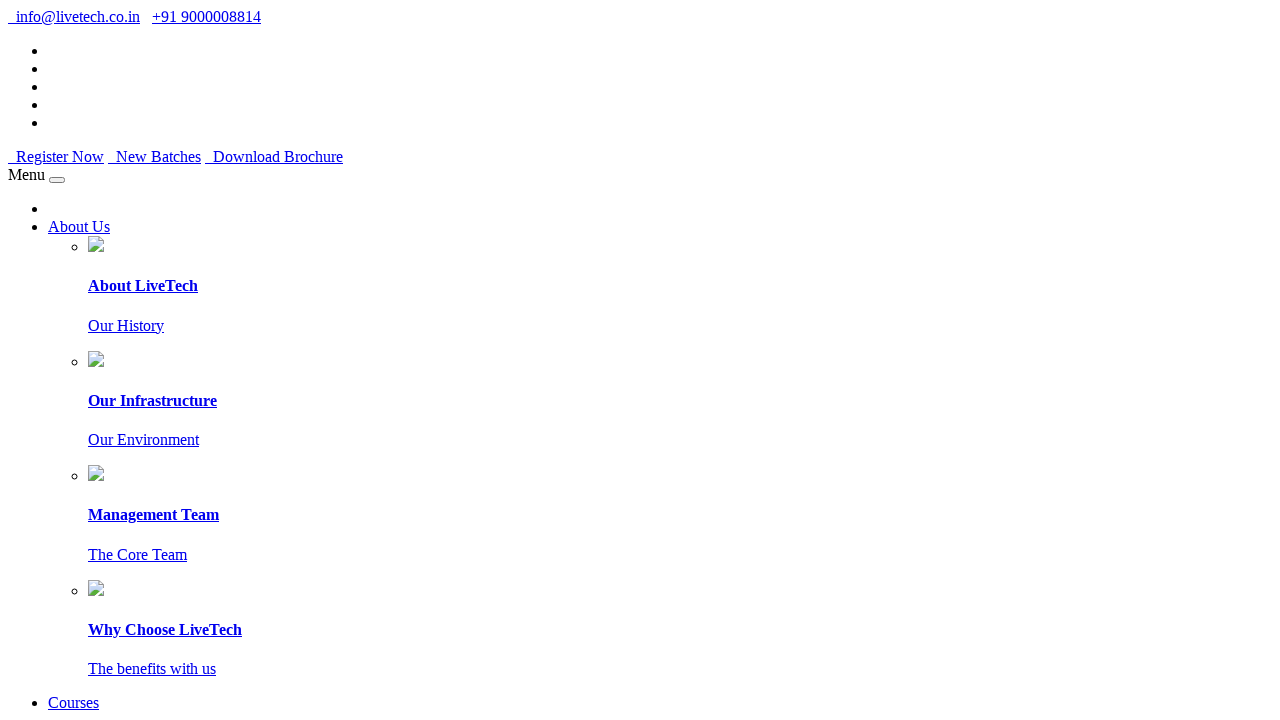

Scrolled down the page by 900 pixels using JavaScript
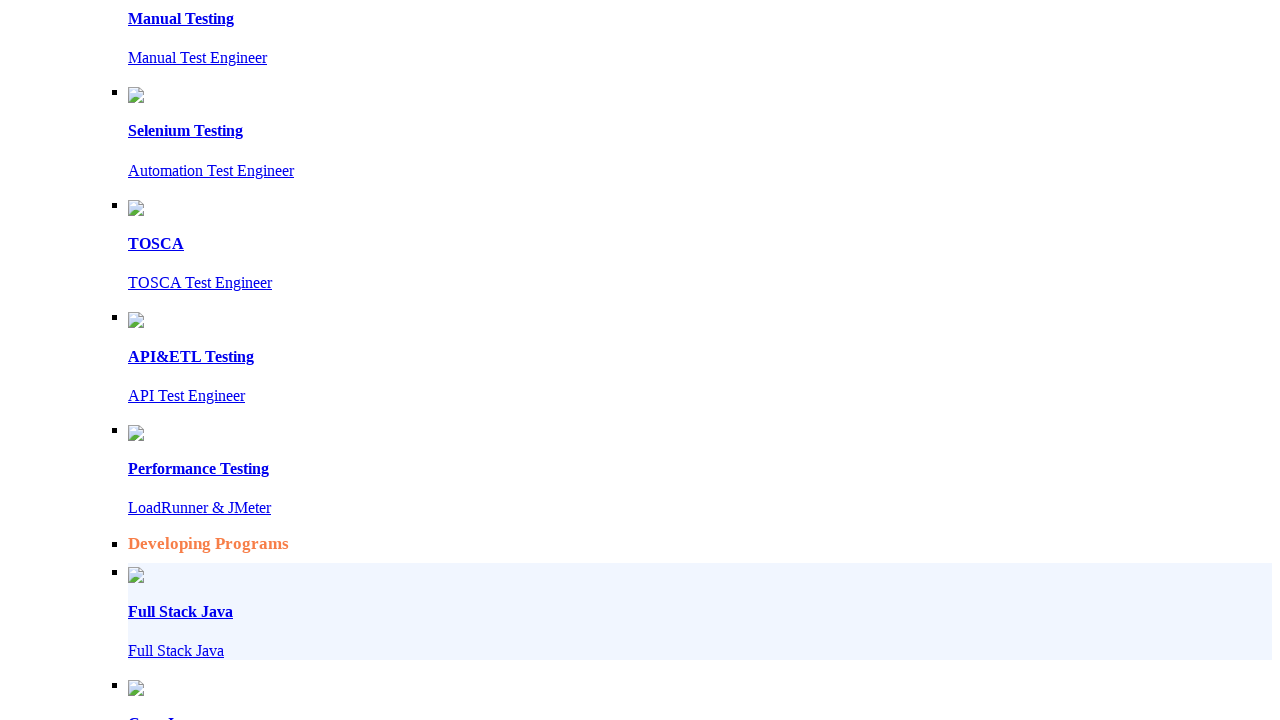

Waited 1000ms to observe scroll effect
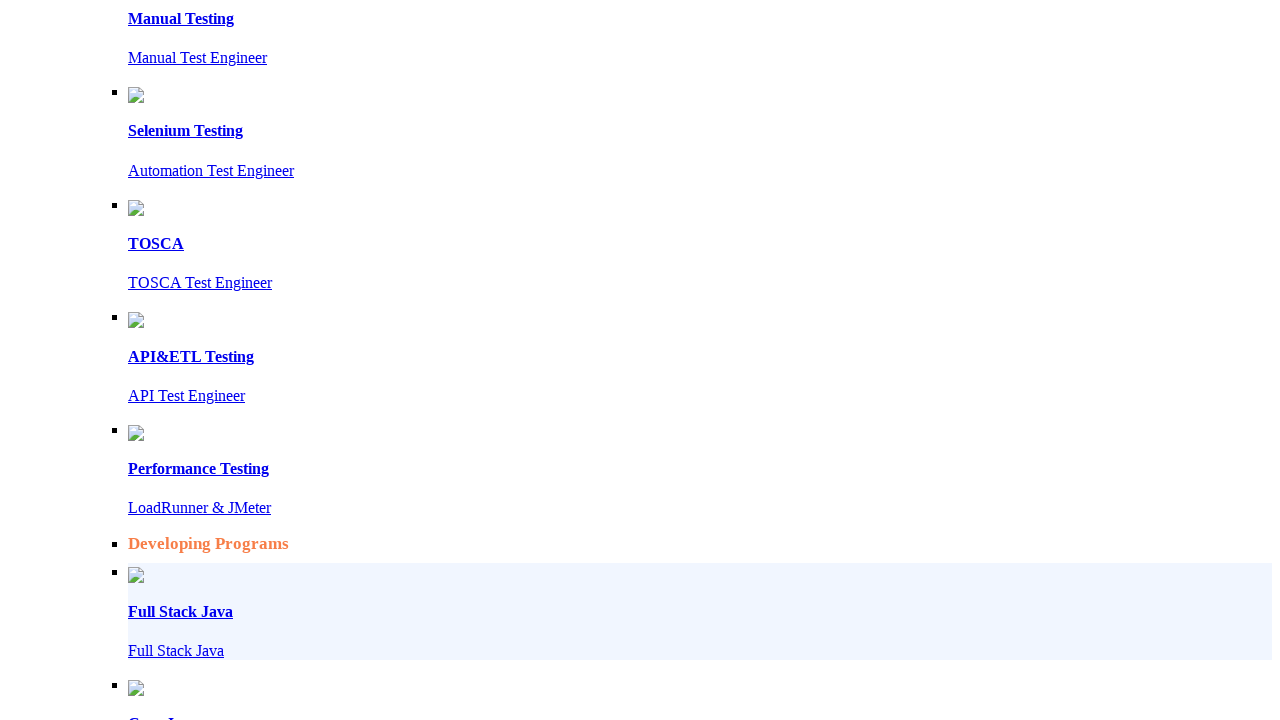

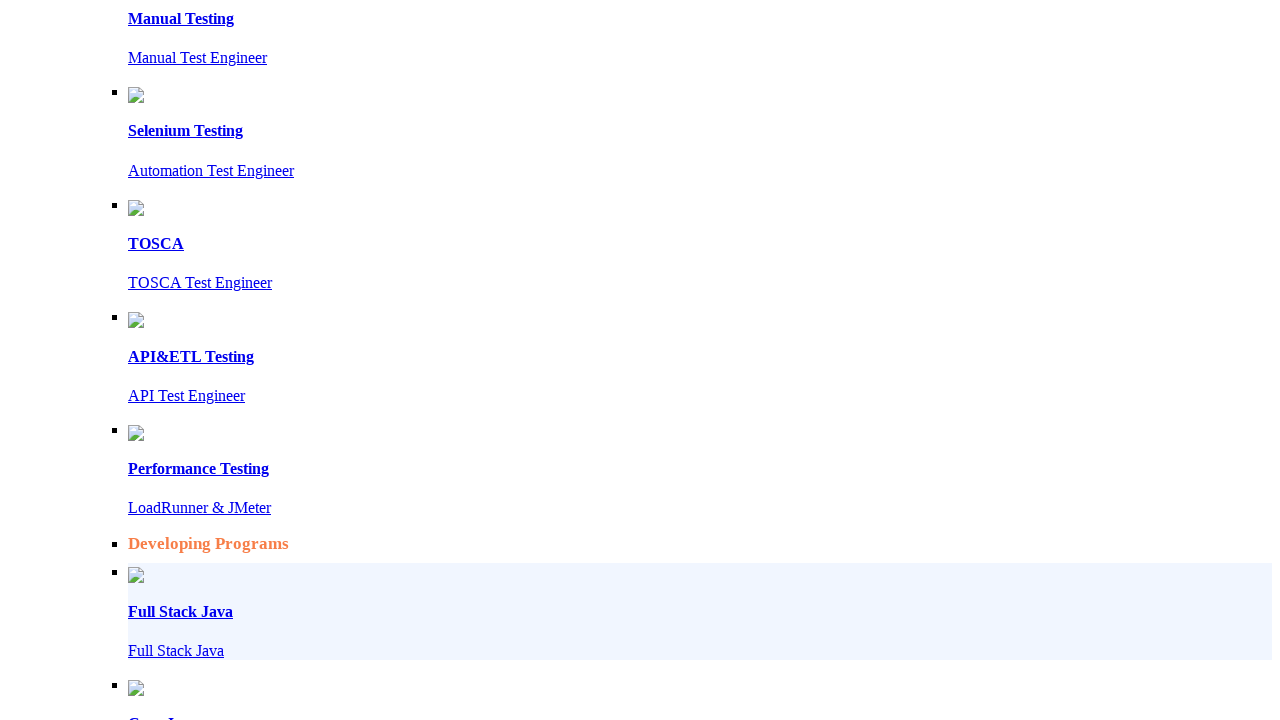